Tests percentage calculator by calculating what is 50% of 200 and verifying the result is 100

Starting URL: https://www.calculator.net/percent-calculator.html

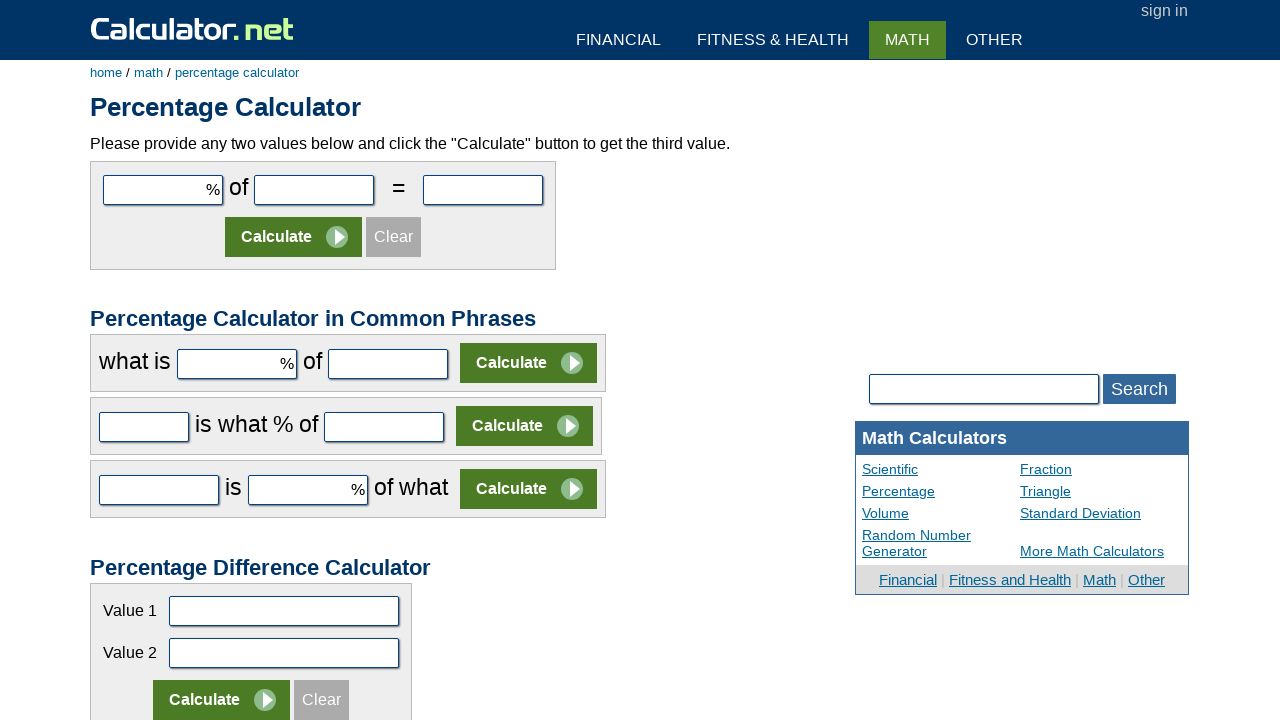

Filled first input field with '50' (percentage value) on #cpar1
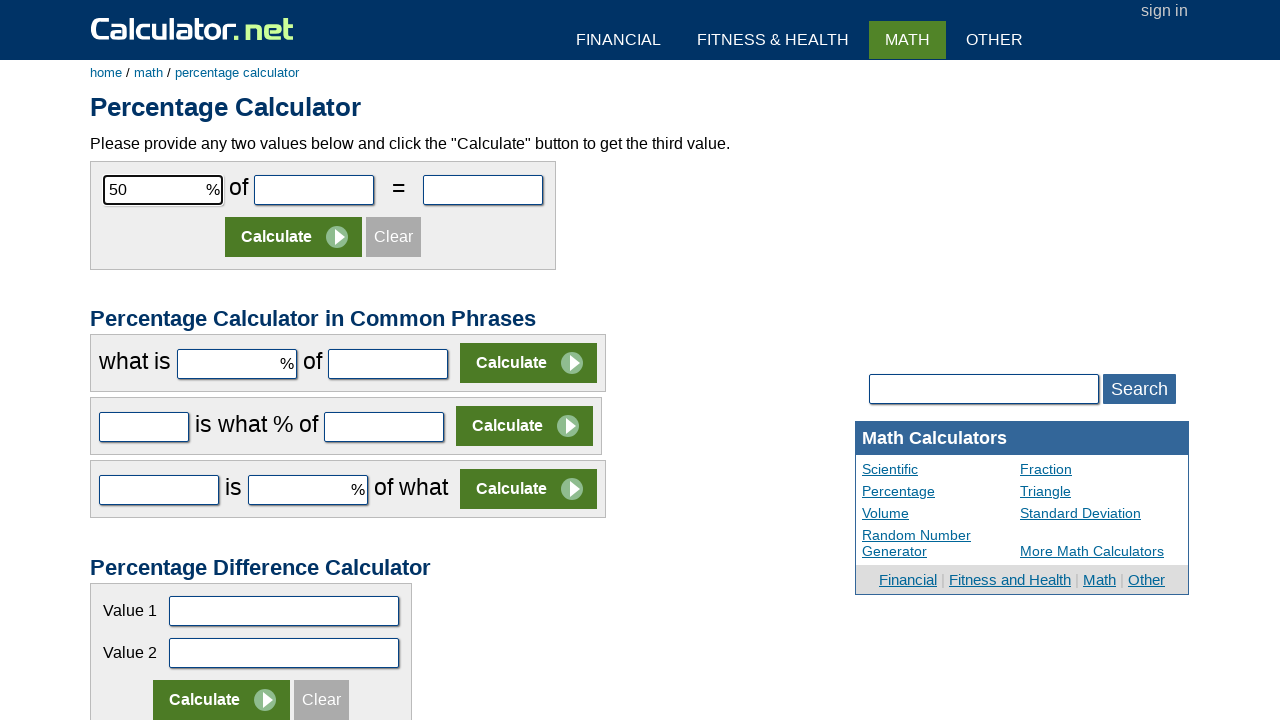

Filled second input field with '200' (base value) on #cpar2
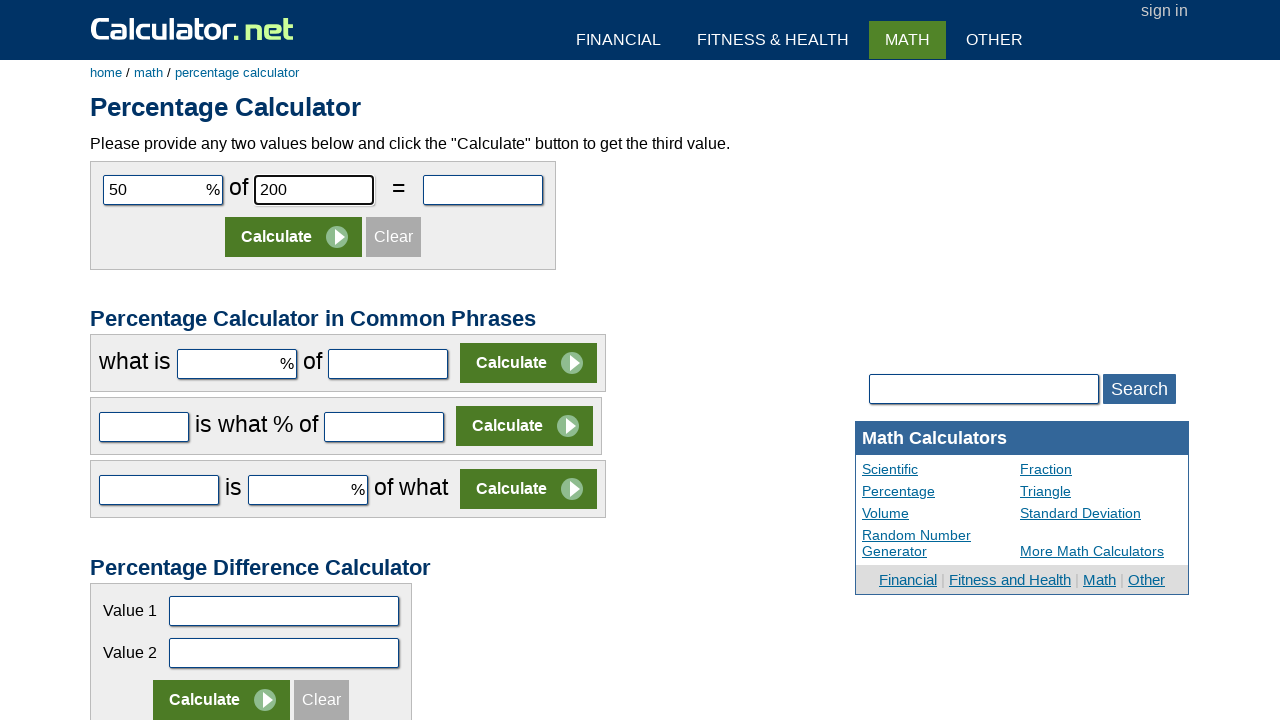

Clicked calculate button to compute 50% of 200 at (294, 237) on input[name='x']
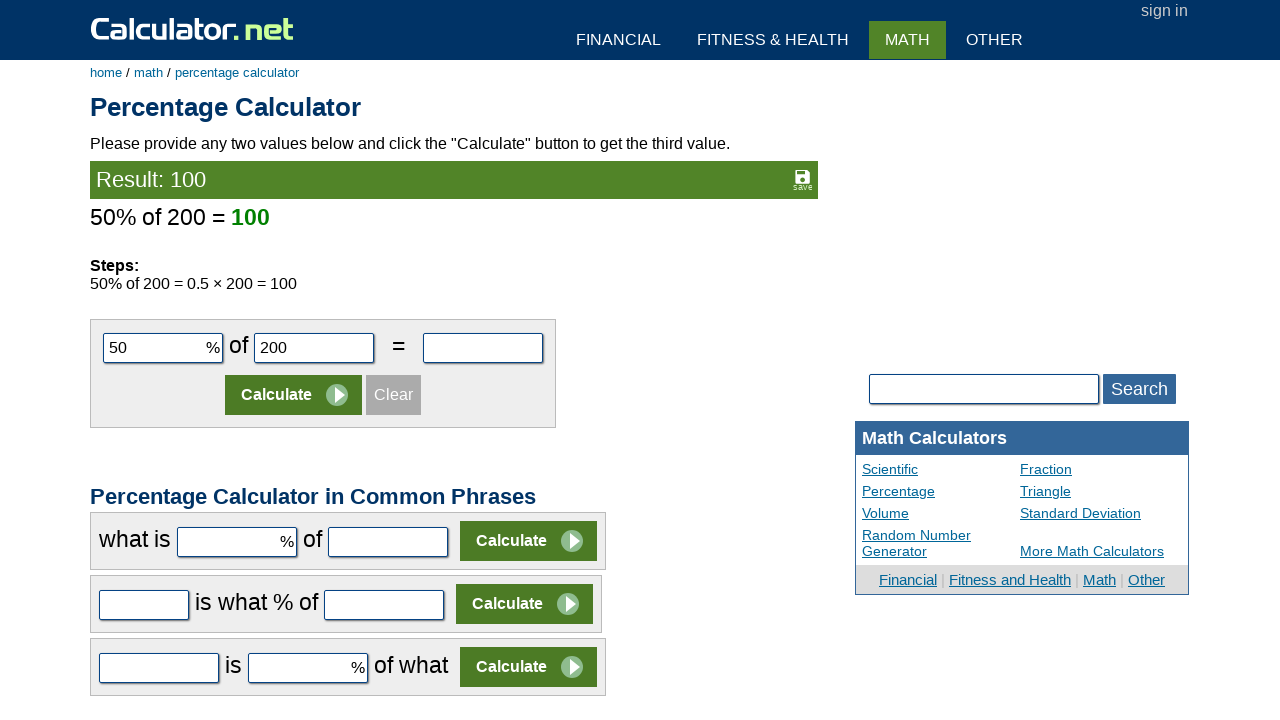

Result element loaded and displayed
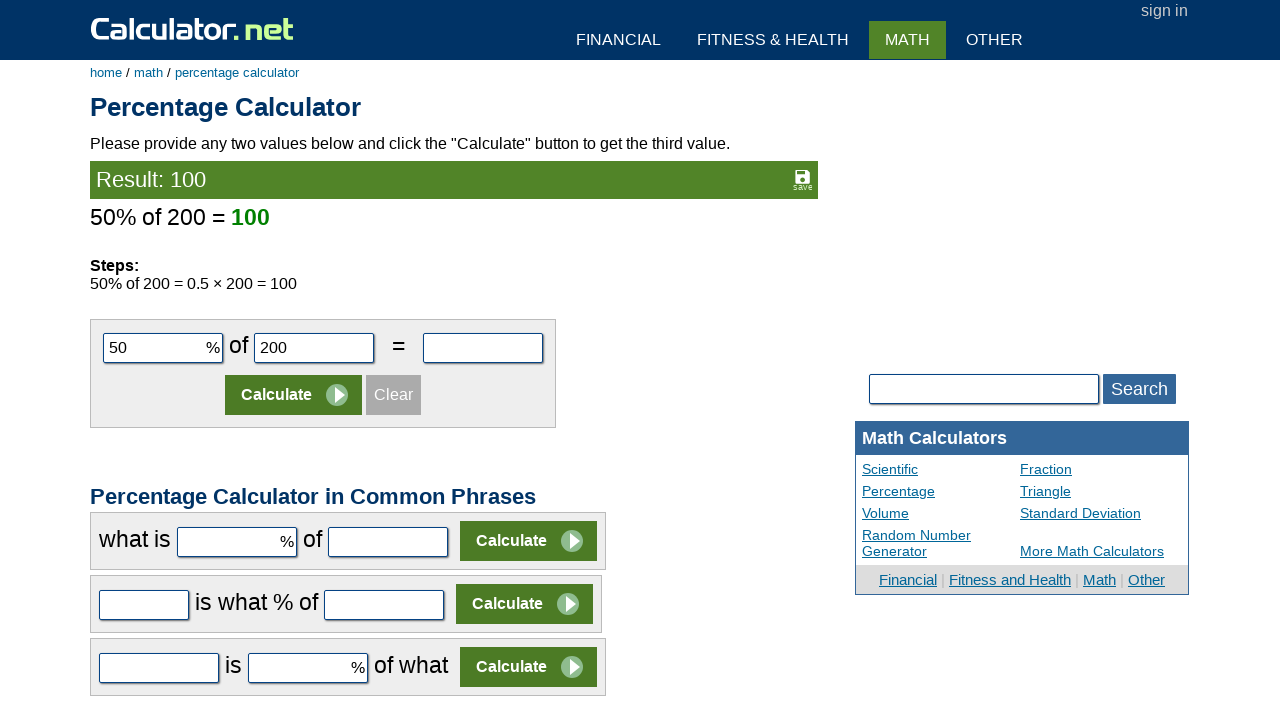

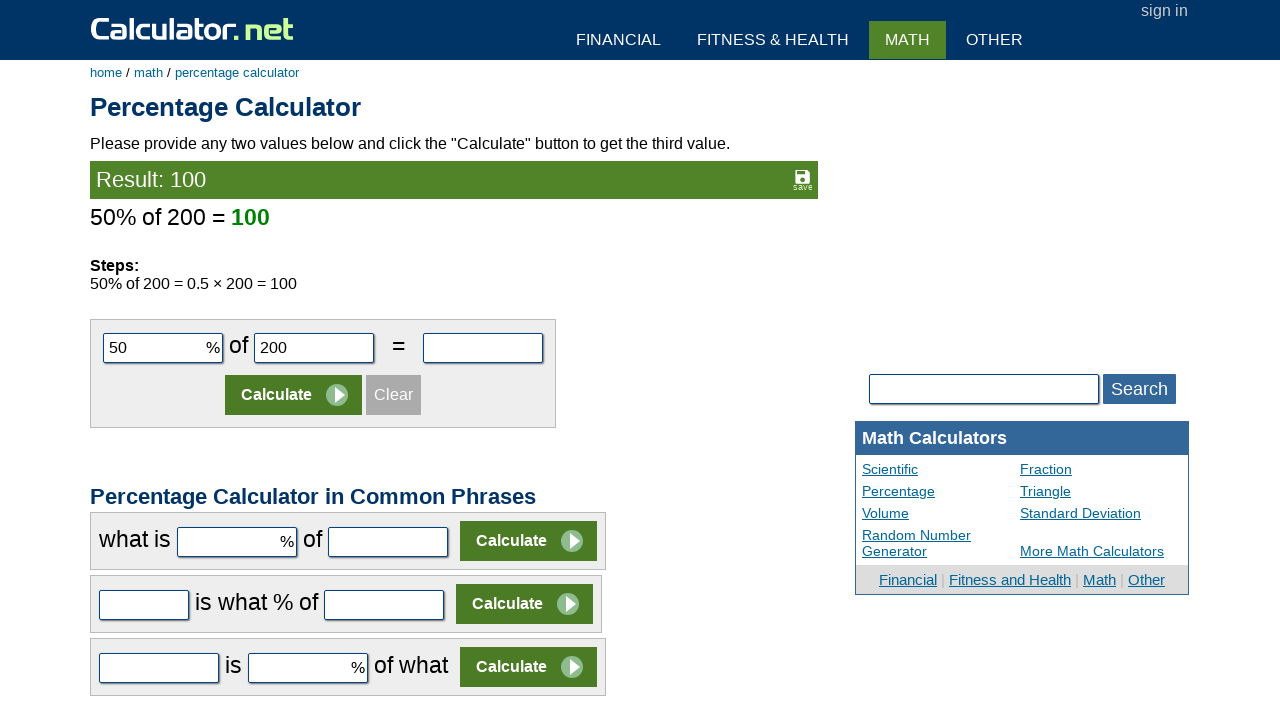